Tests FAQ dropdown question 1 - verifies clicking the second question reveals the correct answer about one scooter per order

Starting URL: https://qa-scooter.praktikum-services.ru/

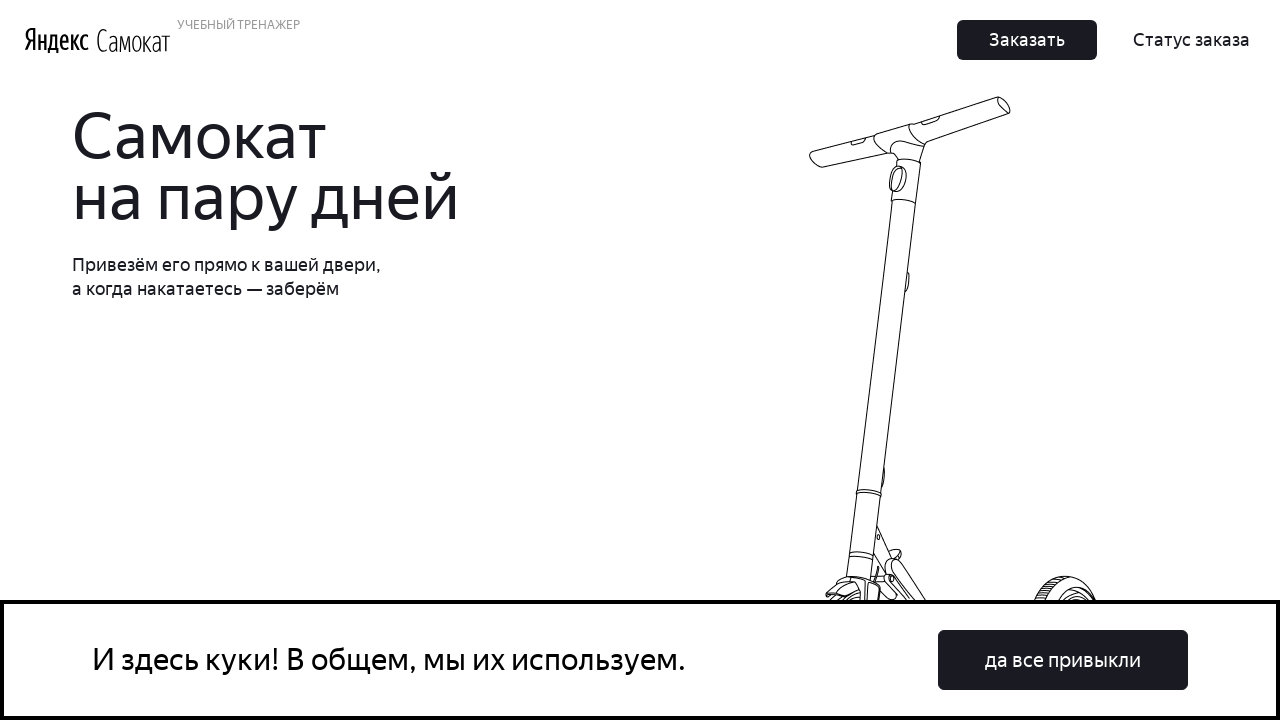

Scrolled to FAQ questions section
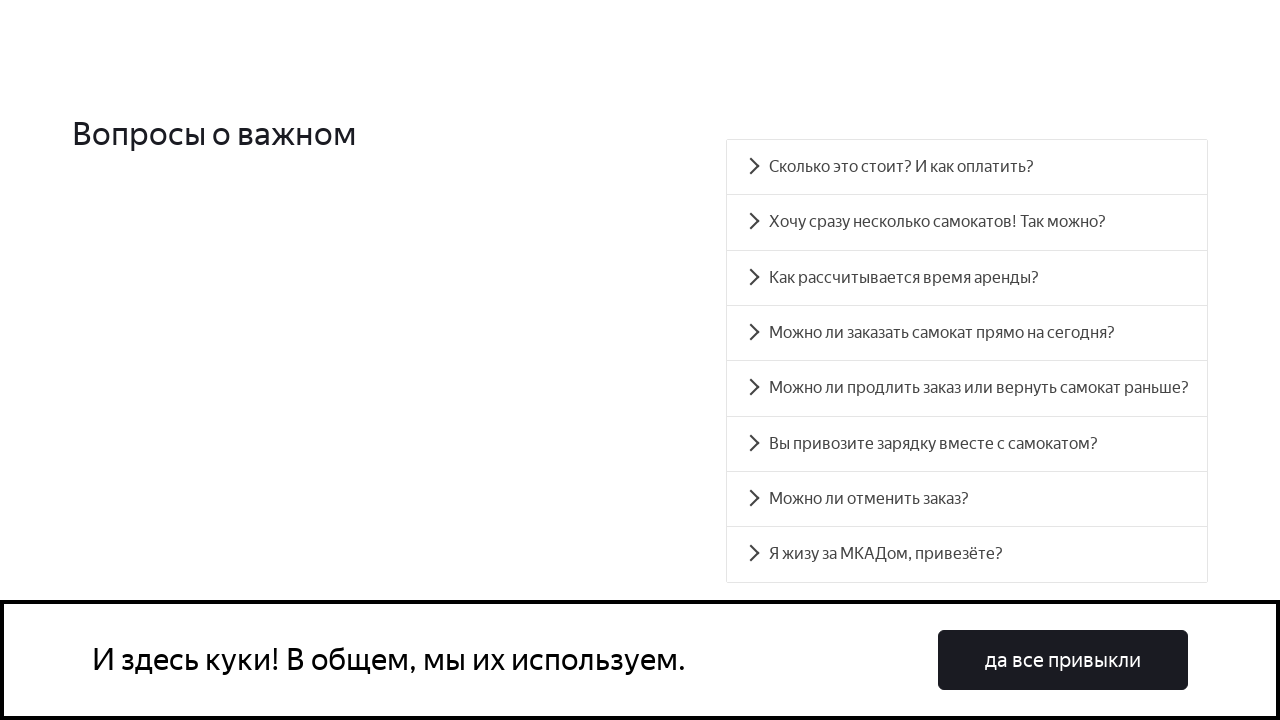

Clicked on second FAQ question at (967, 222) on [id='accordion__heading-1']
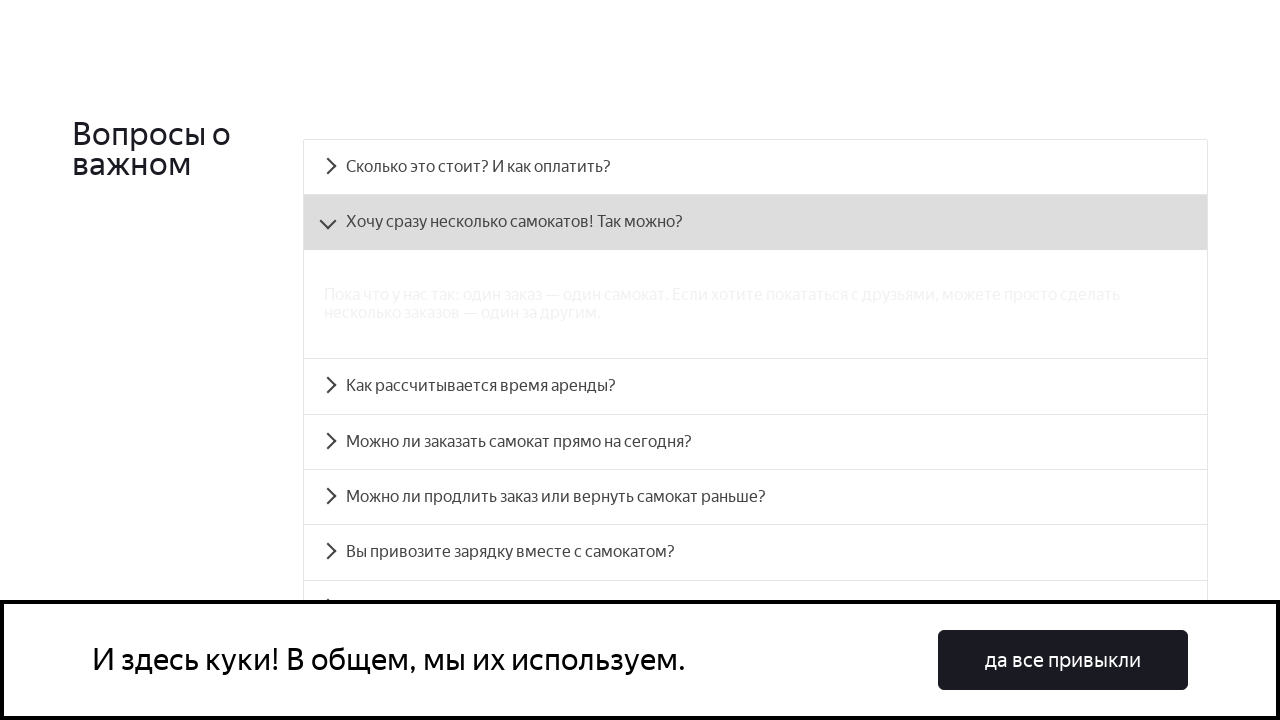

Answer panel became visible after clicking question
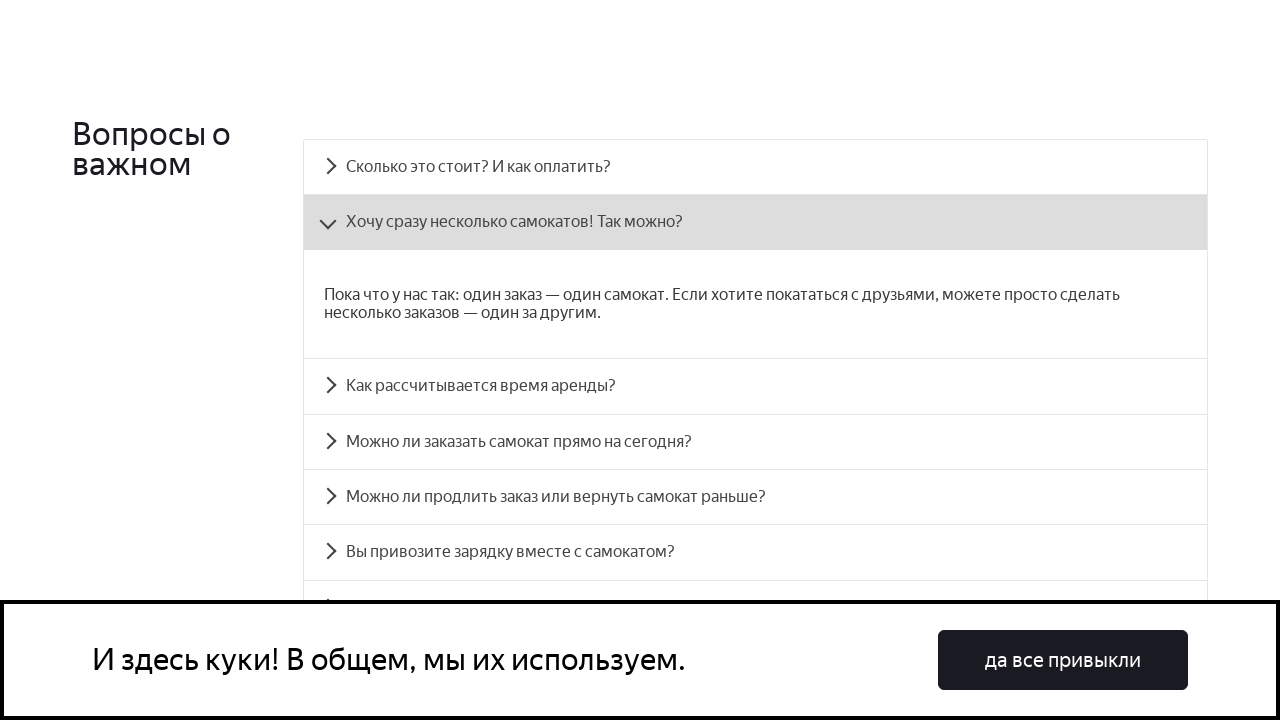

Verified answer text contains 'один заказ — один самокат' (one order - one scooter)
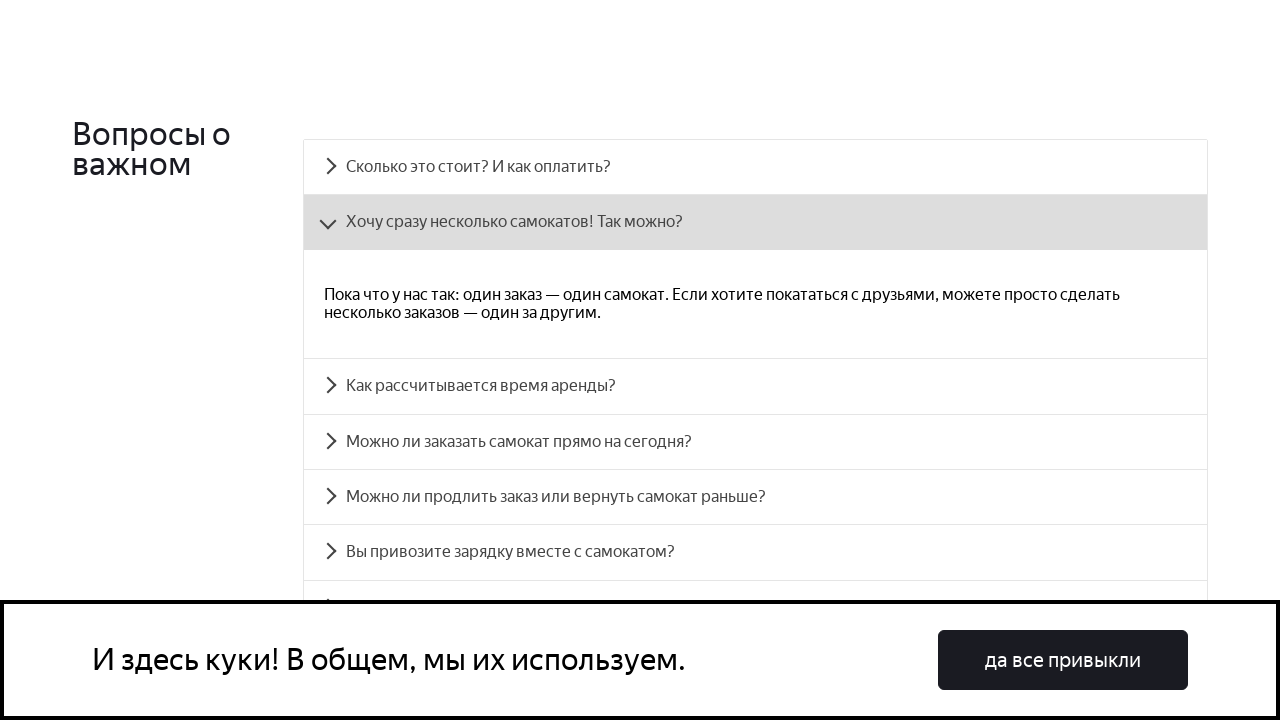

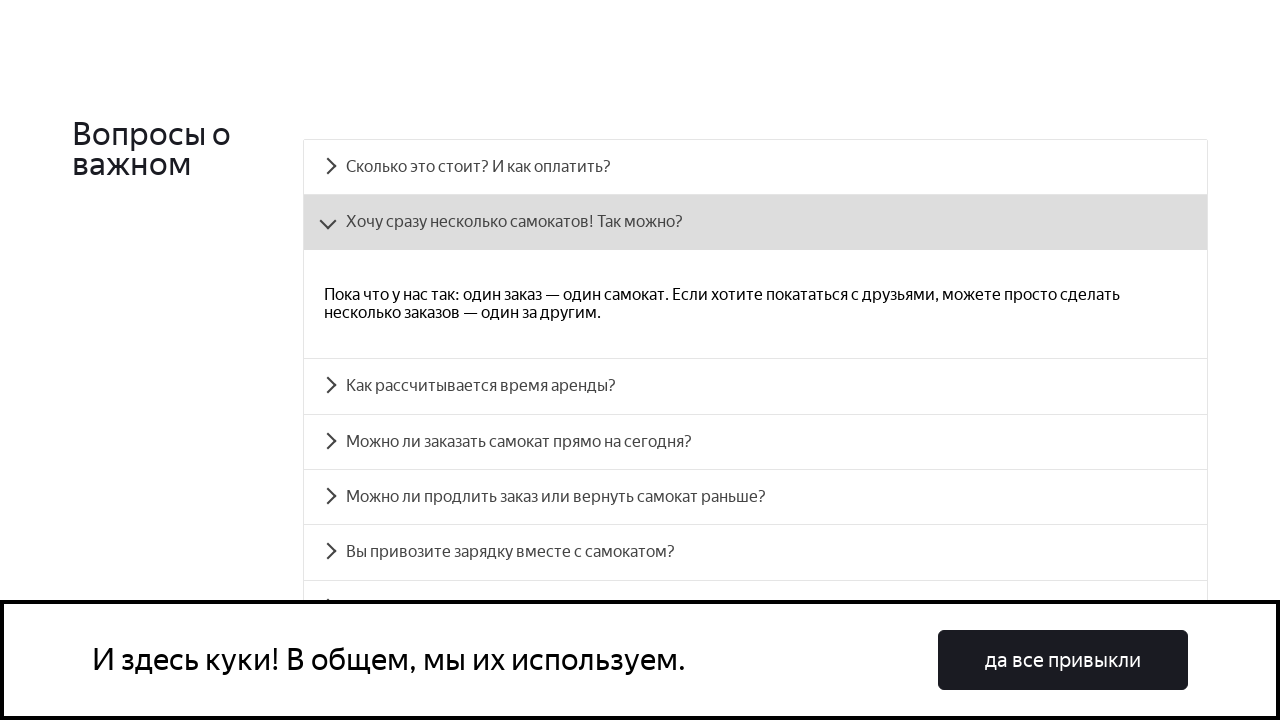